Tests navigation on a practice page by finding links in the footer section, clicking each link in the first column to open in new tabs, then switching through all opened tabs to verify they loaded.

Starting URL: http://qaclickacademy.com/practice.php

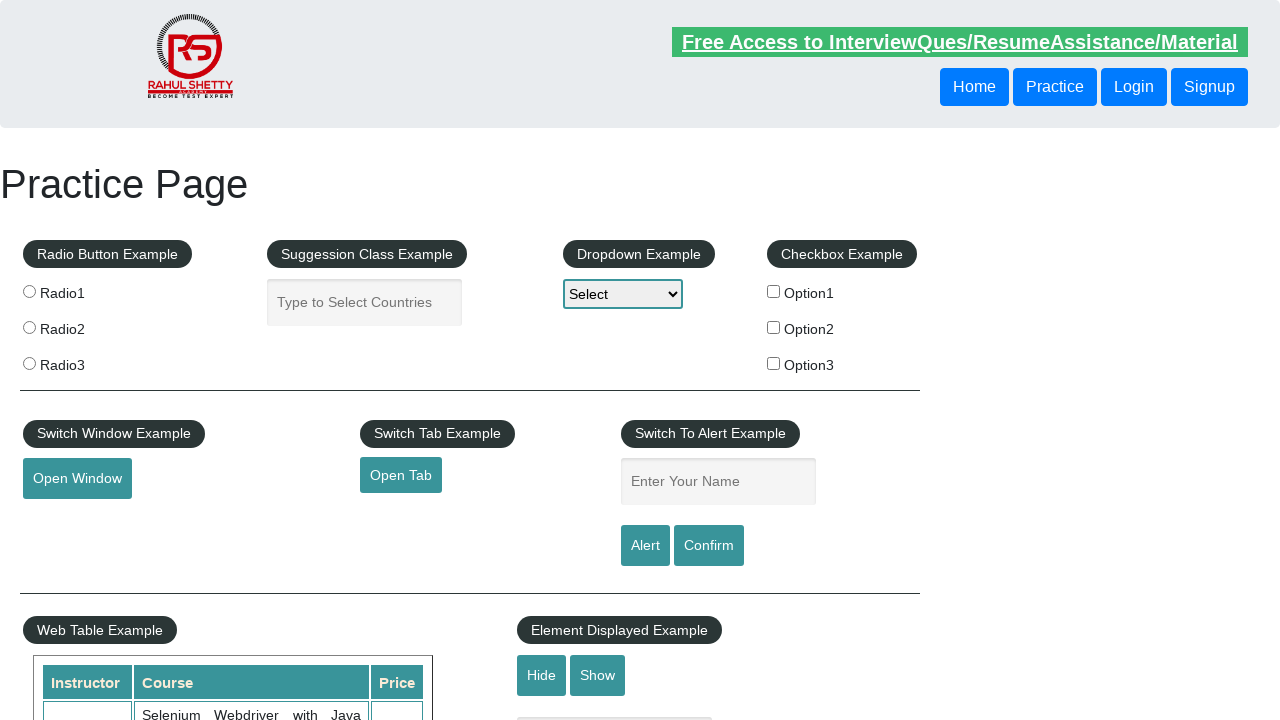

Footer section (#gf-BIG) loaded
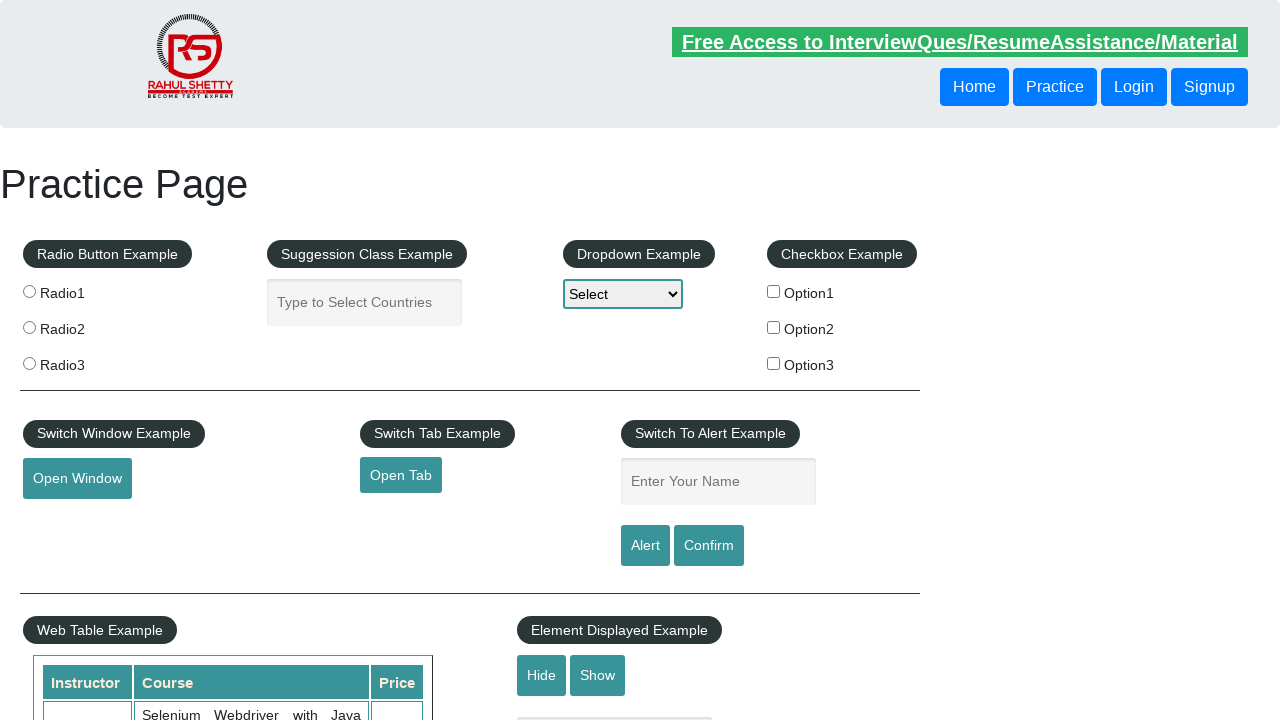

Located all links in the first footer column
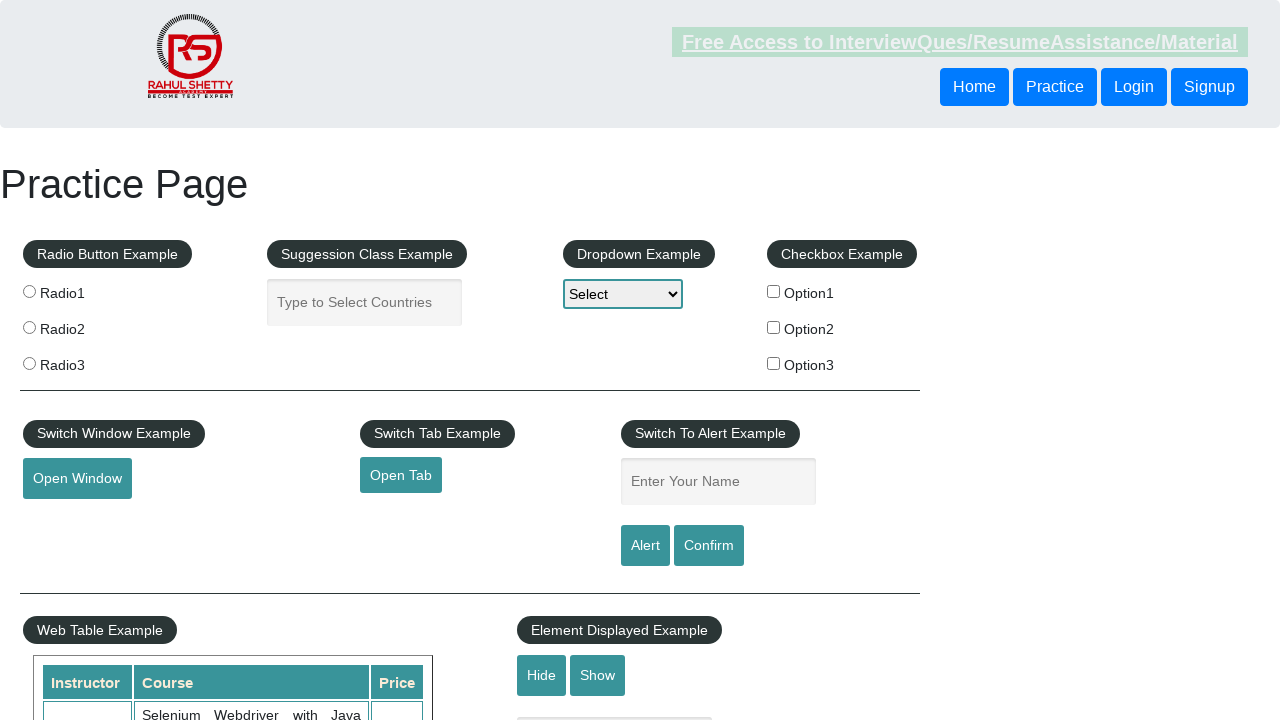

Found 5 links in the first footer column
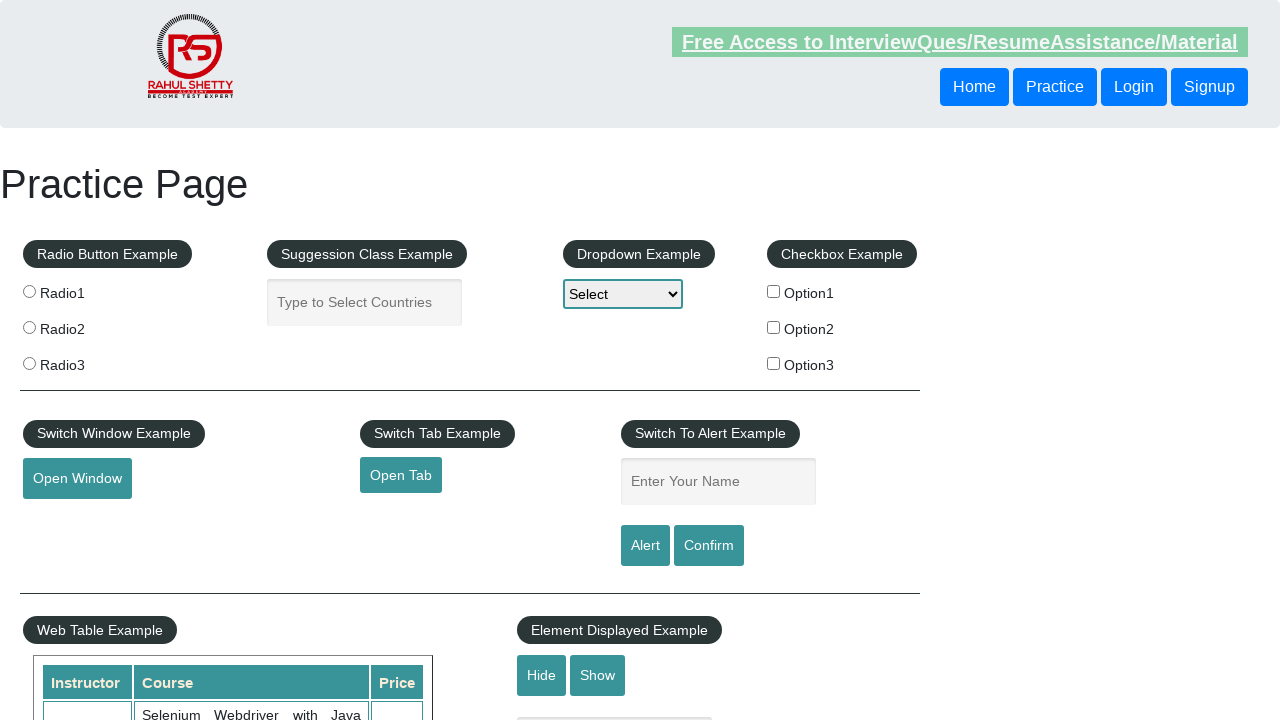

Clicked footer link 1 with Ctrl to open in new tab at (68, 520) on #gf-BIG >> xpath=//table/tbody/tr/td[1]/ul >> a >> nth=1
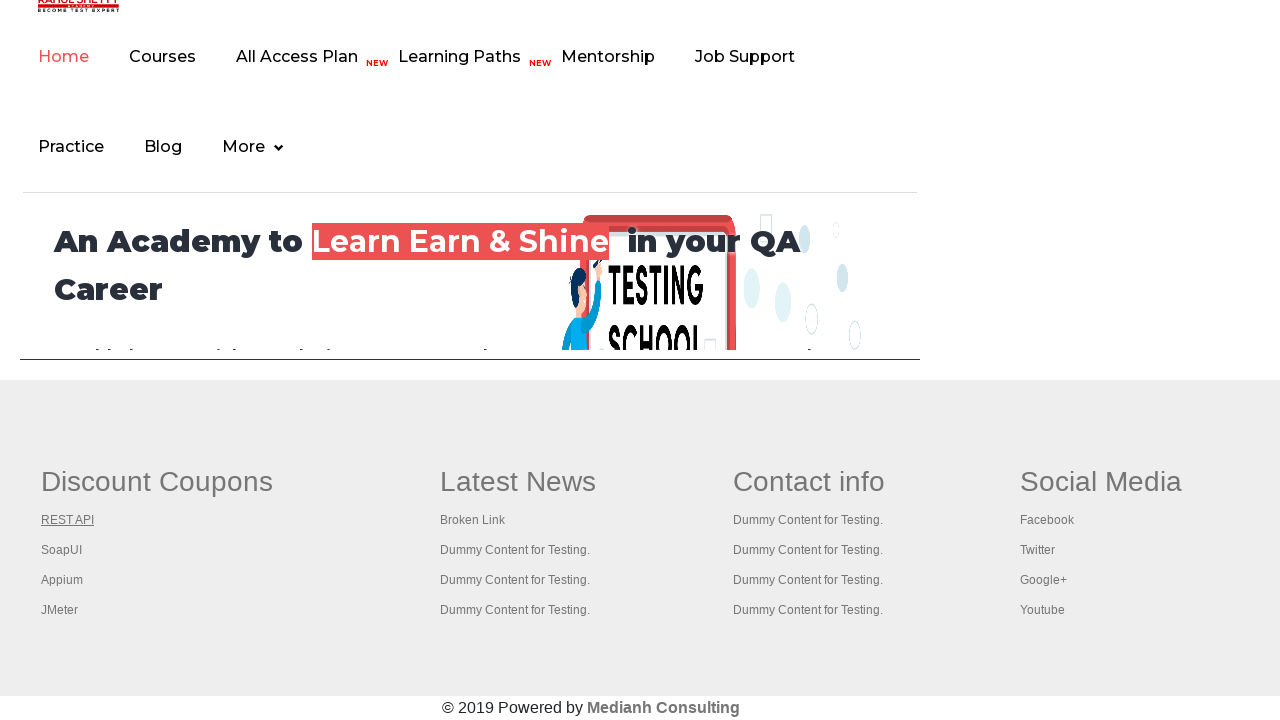

Waited 2 seconds for new tab to open
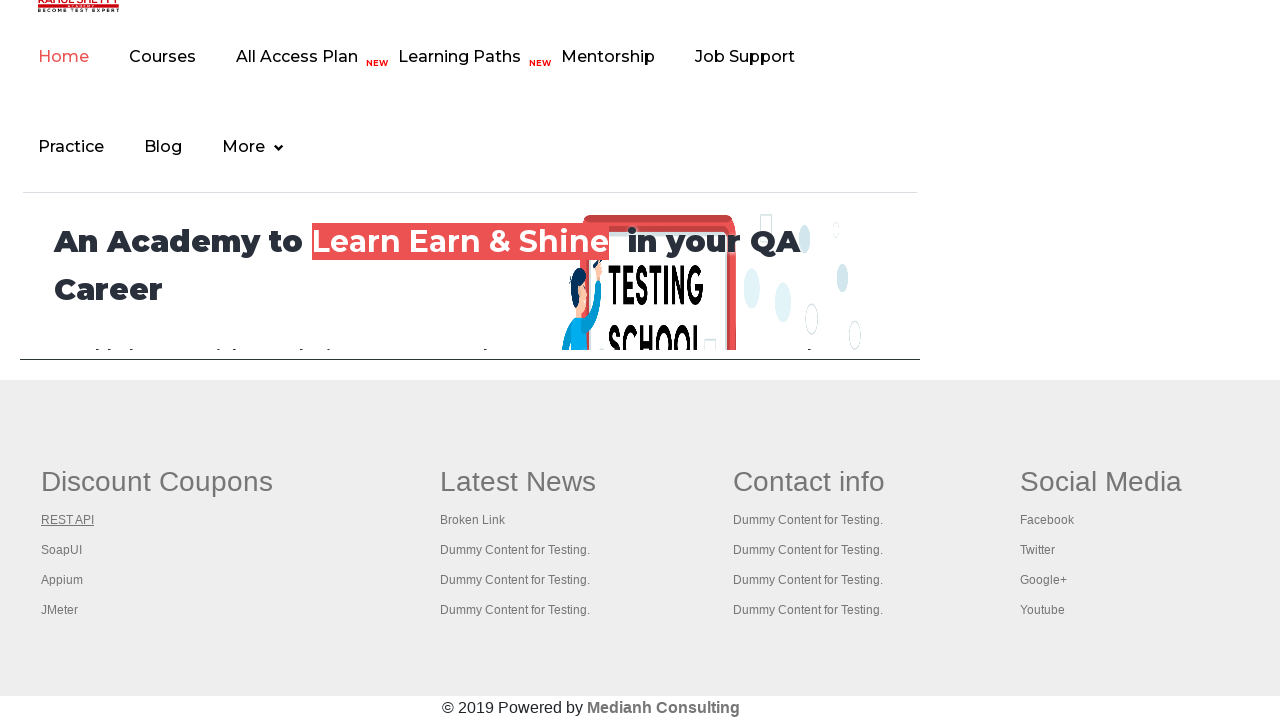

Clicked footer link 2 with Ctrl to open in new tab at (62, 550) on #gf-BIG >> xpath=//table/tbody/tr/td[1]/ul >> a >> nth=2
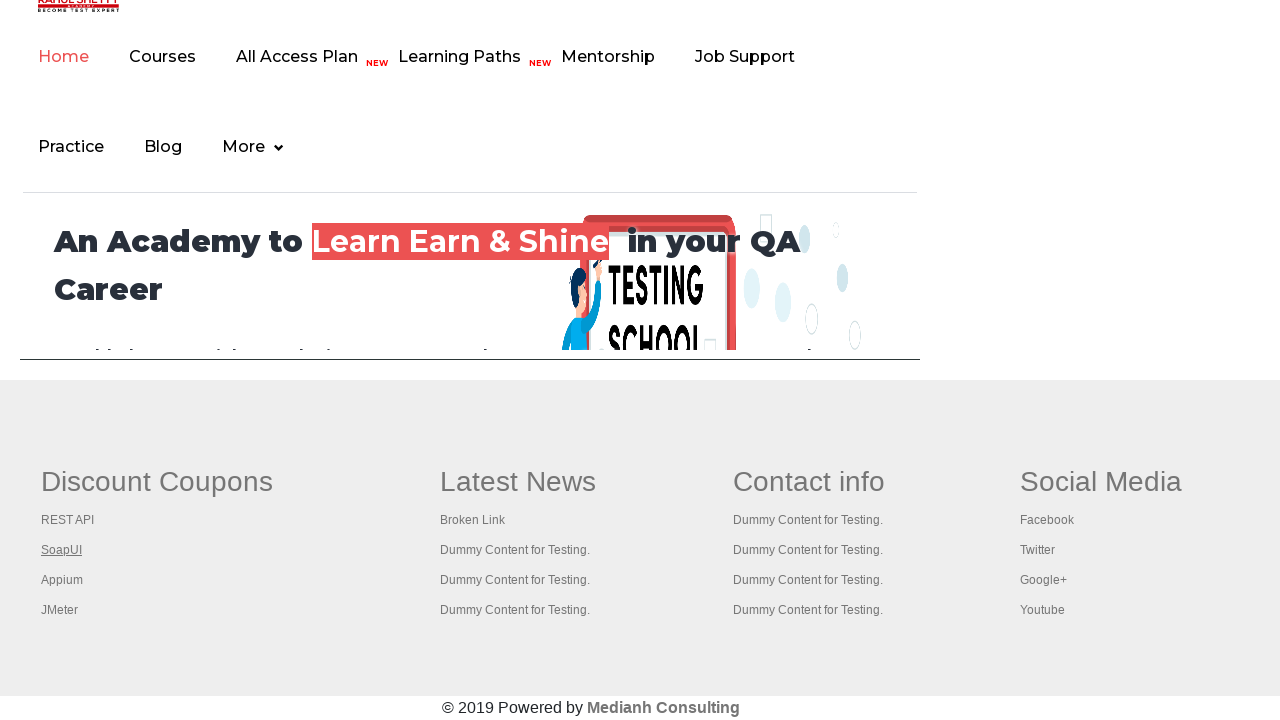

Waited 2 seconds for new tab to open
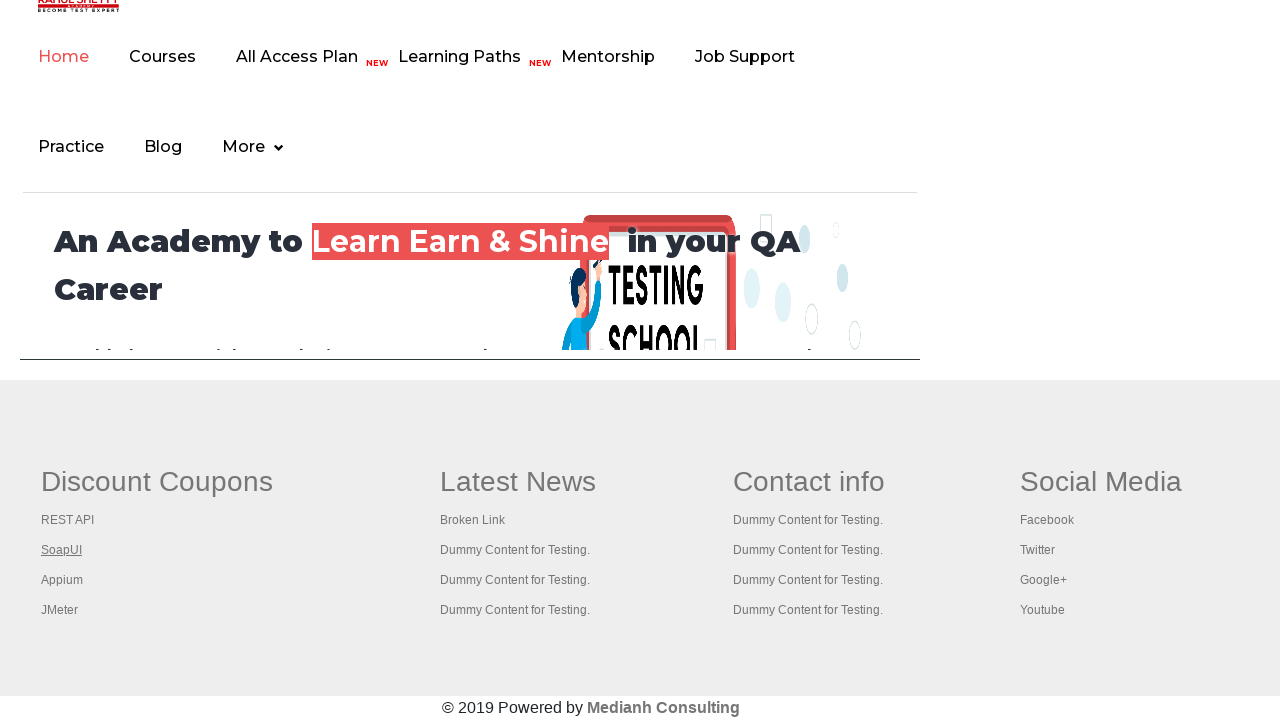

Clicked footer link 3 with Ctrl to open in new tab at (62, 580) on #gf-BIG >> xpath=//table/tbody/tr/td[1]/ul >> a >> nth=3
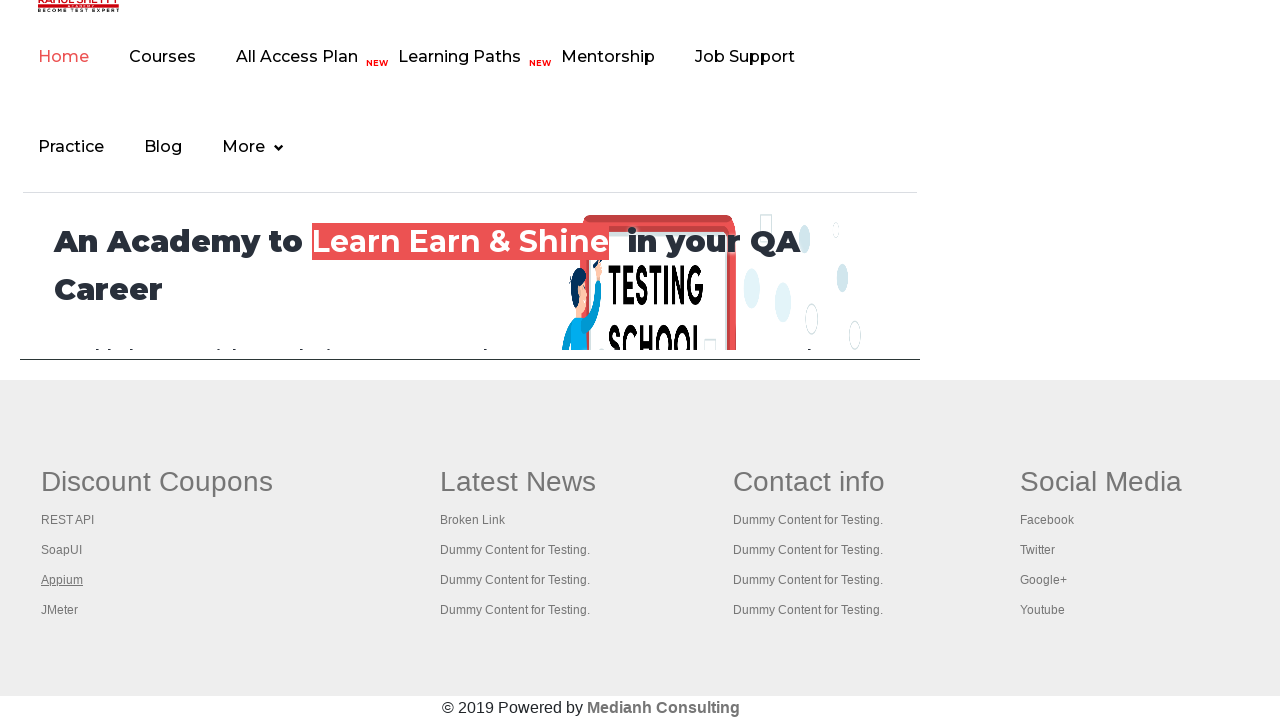

Waited 2 seconds for new tab to open
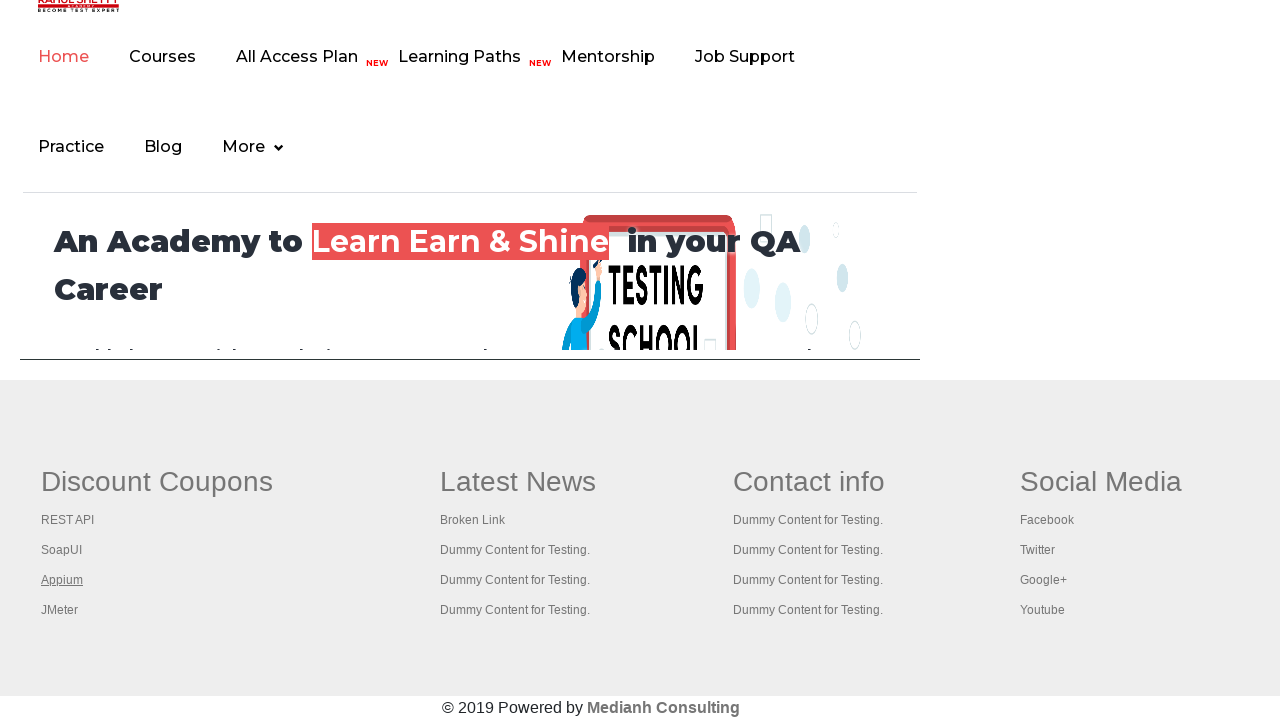

Clicked footer link 4 with Ctrl to open in new tab at (60, 610) on #gf-BIG >> xpath=//table/tbody/tr/td[1]/ul >> a >> nth=4
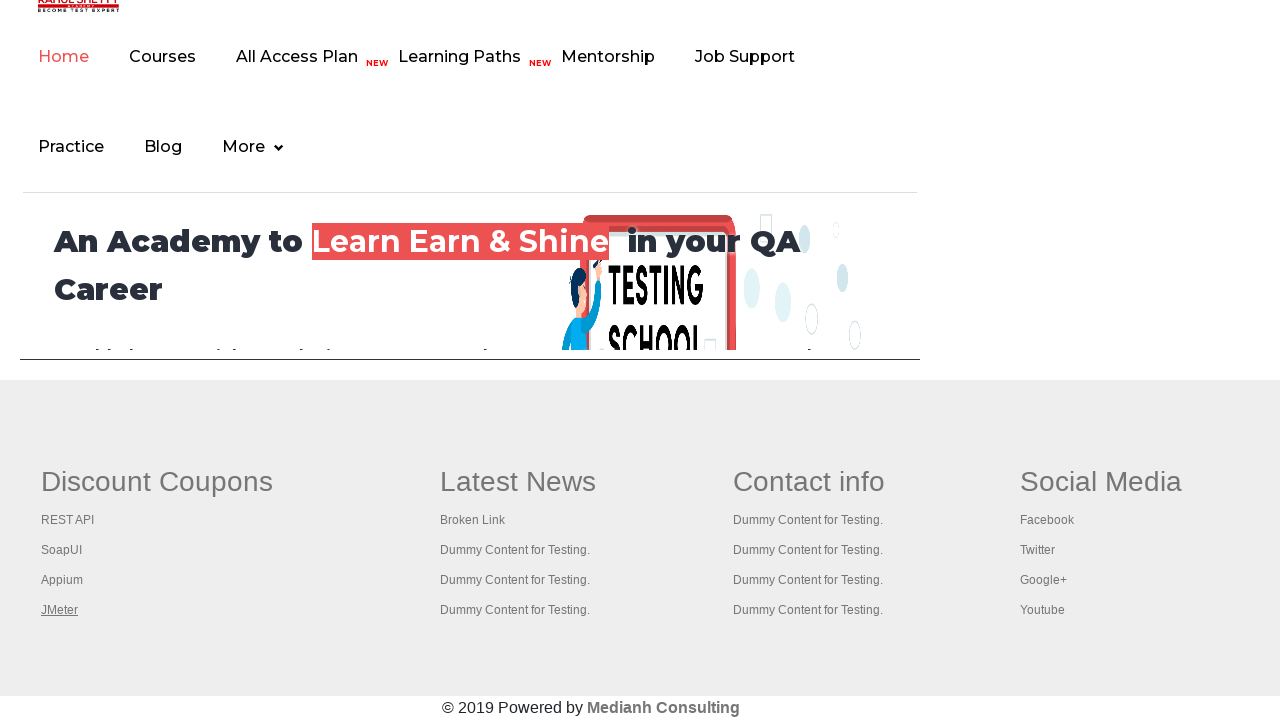

Waited 2 seconds for new tab to open
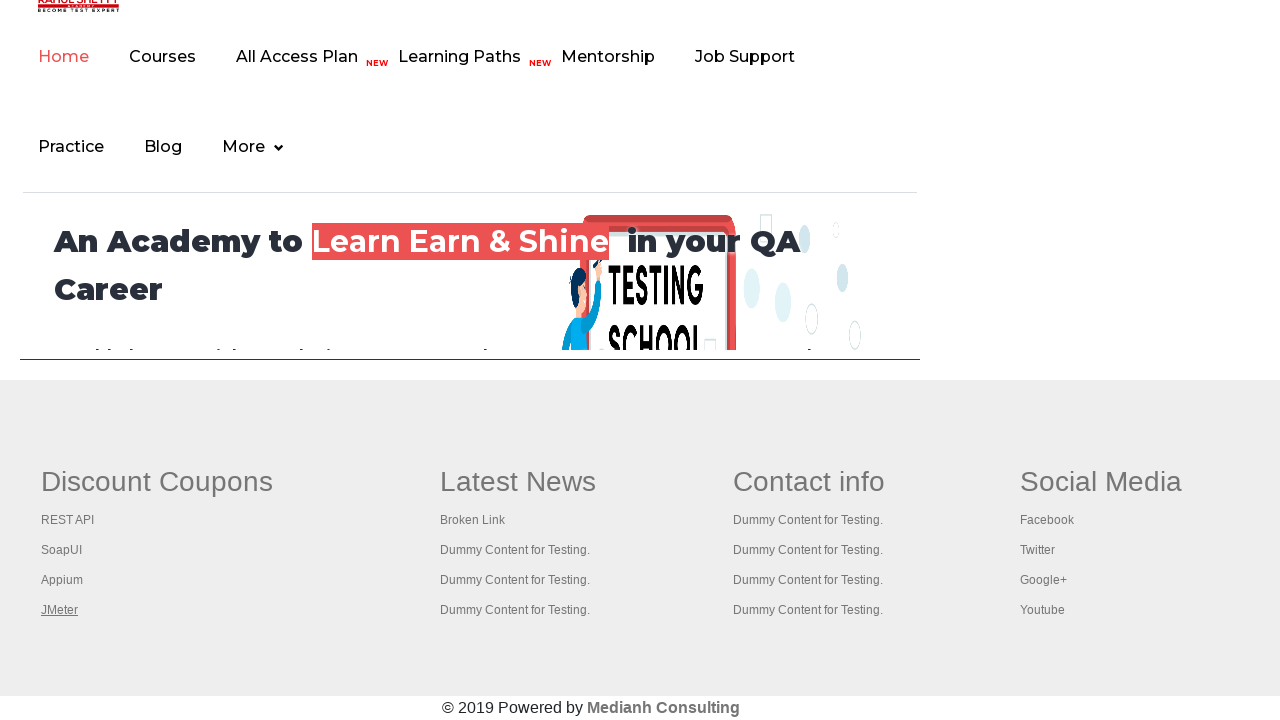

Retrieved all 5 open tabs from context
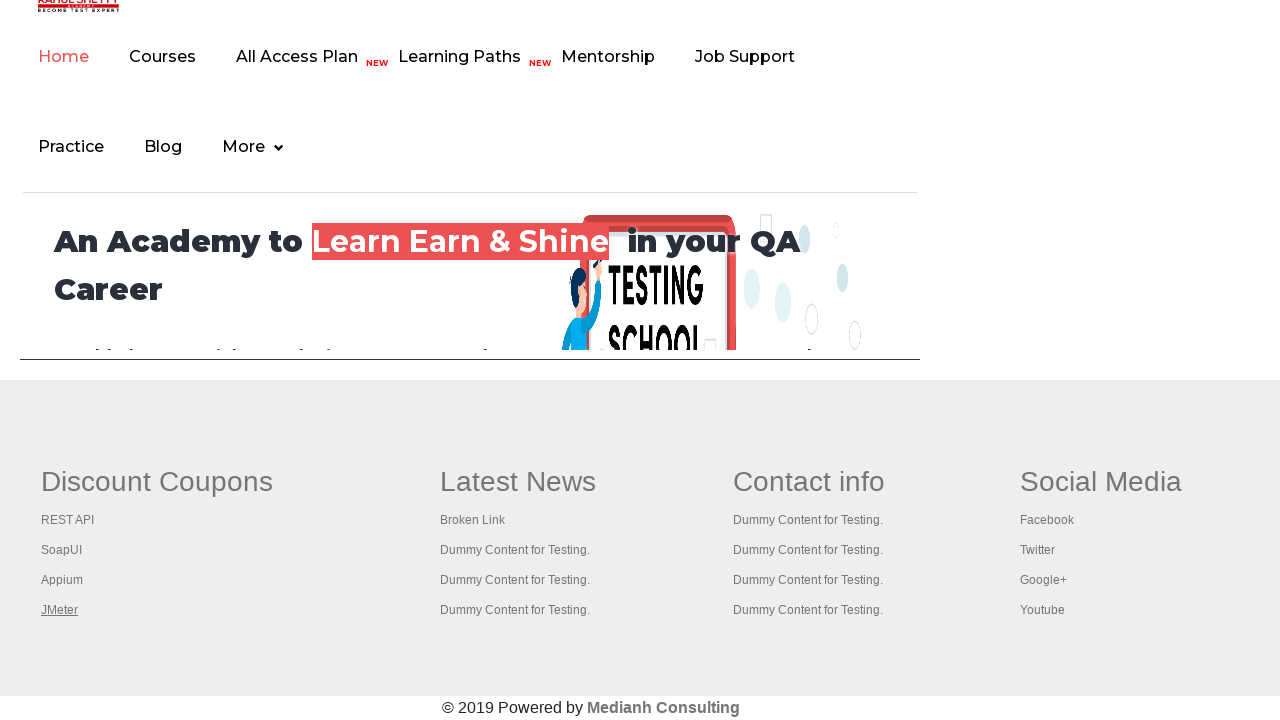

Brought a tab to front
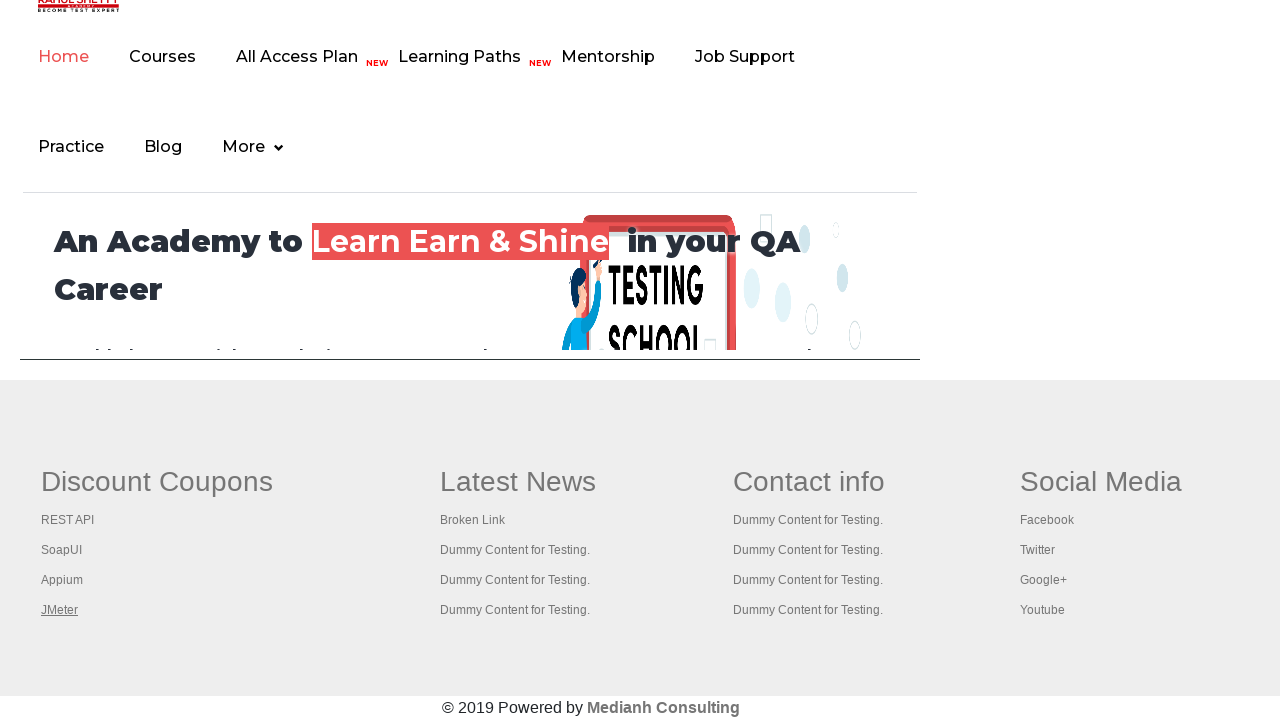

Tab finished loading (domcontentloaded)
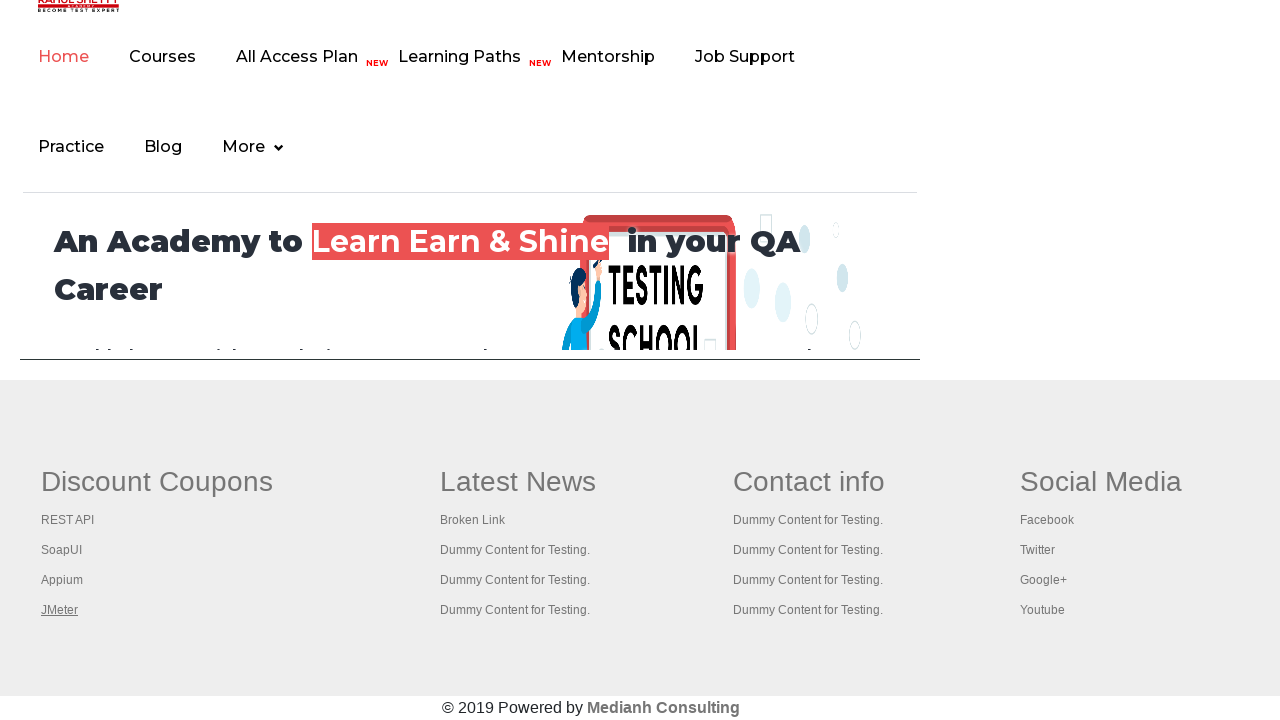

Brought a tab to front
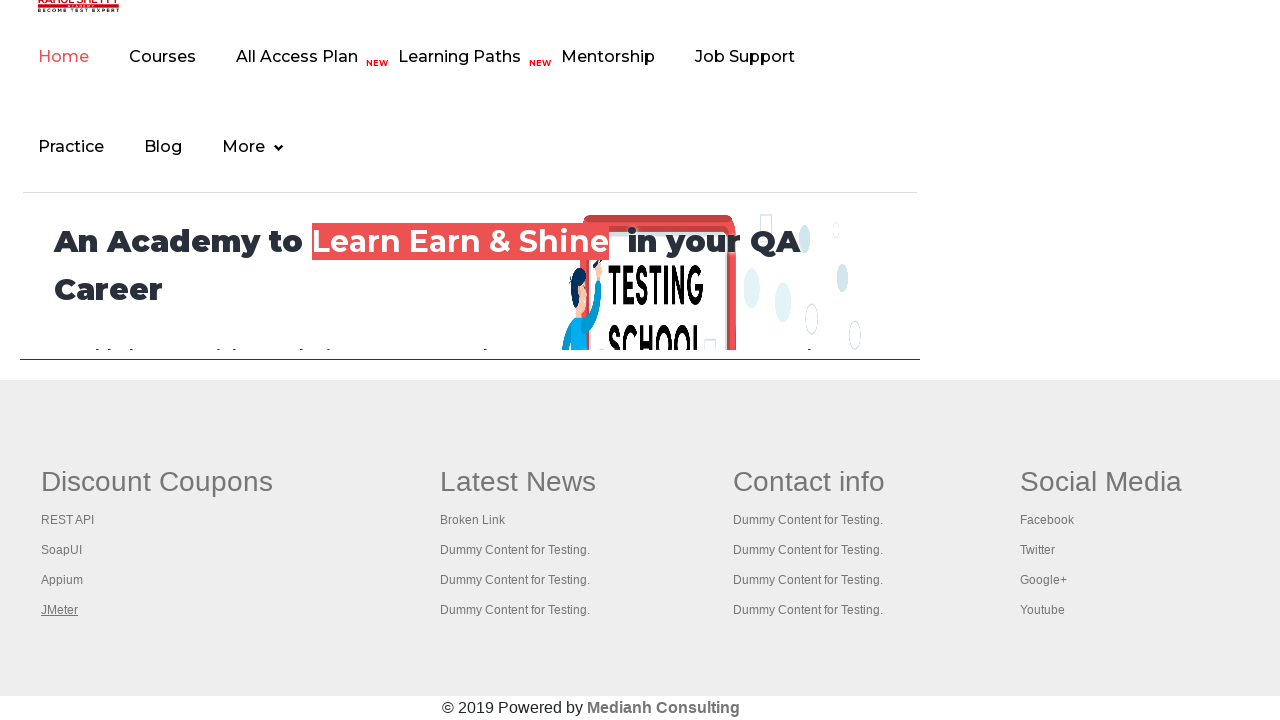

Tab finished loading (domcontentloaded)
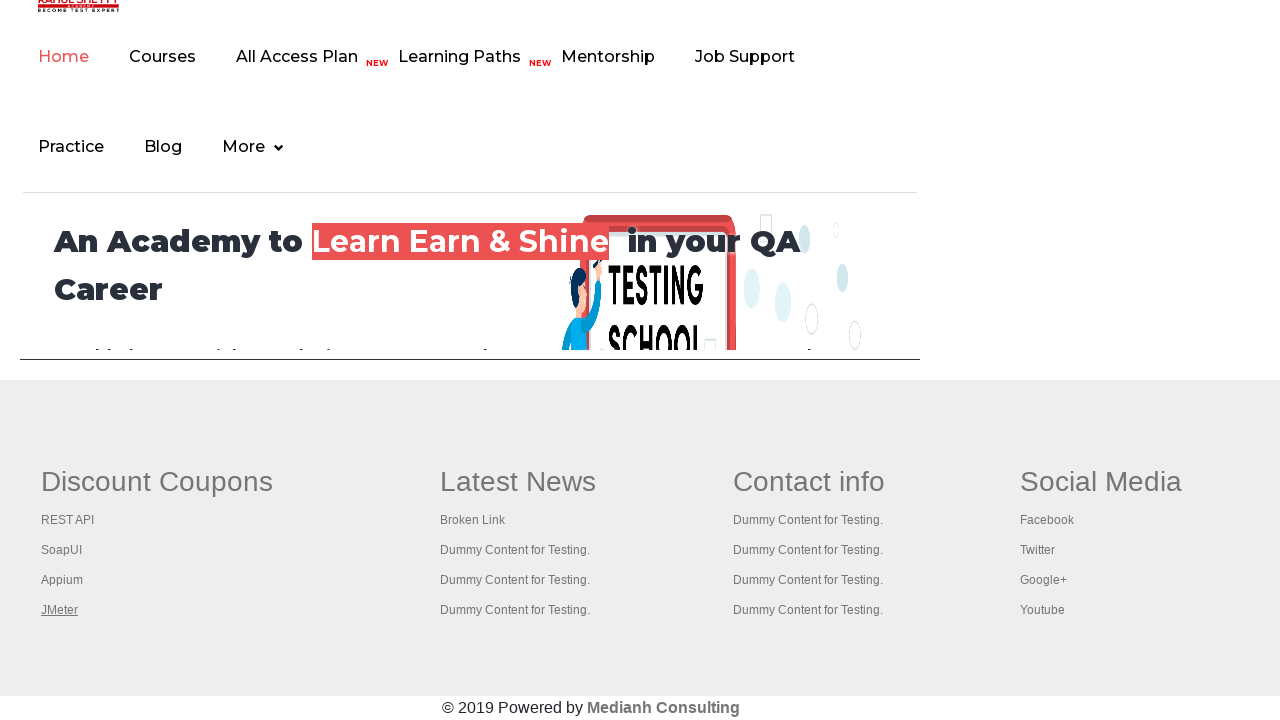

Brought a tab to front
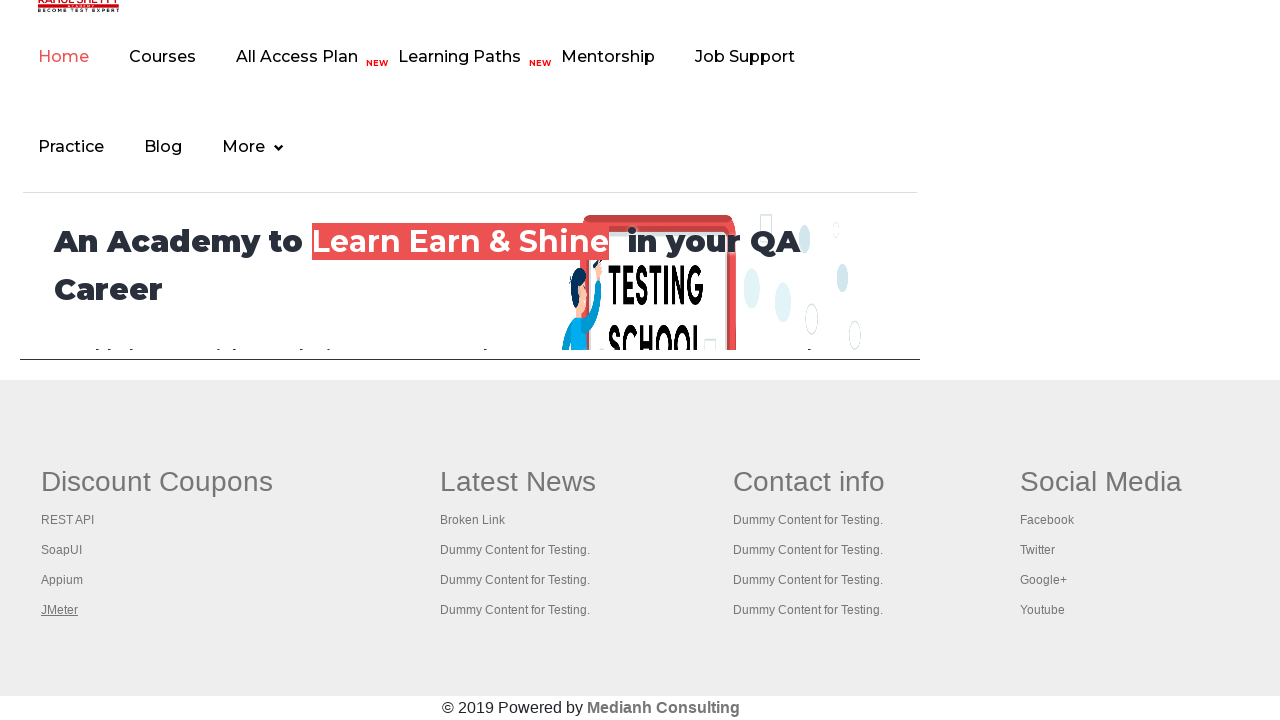

Tab finished loading (domcontentloaded)
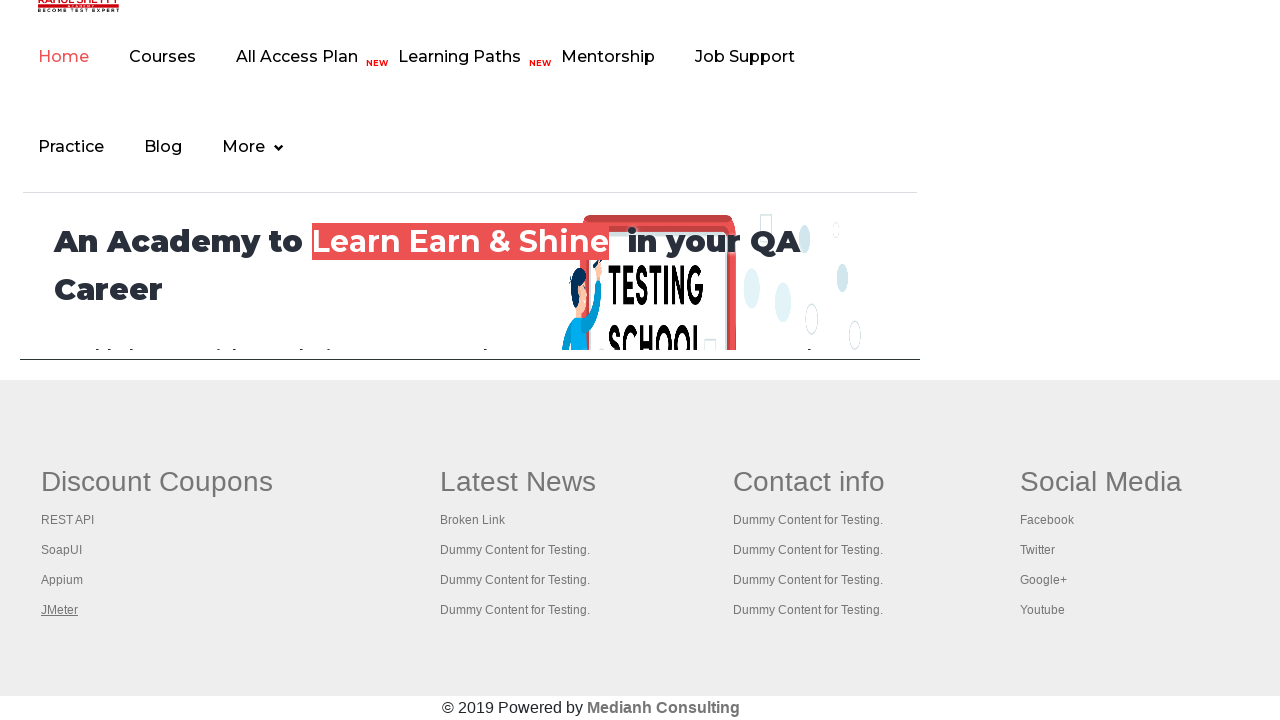

Brought a tab to front
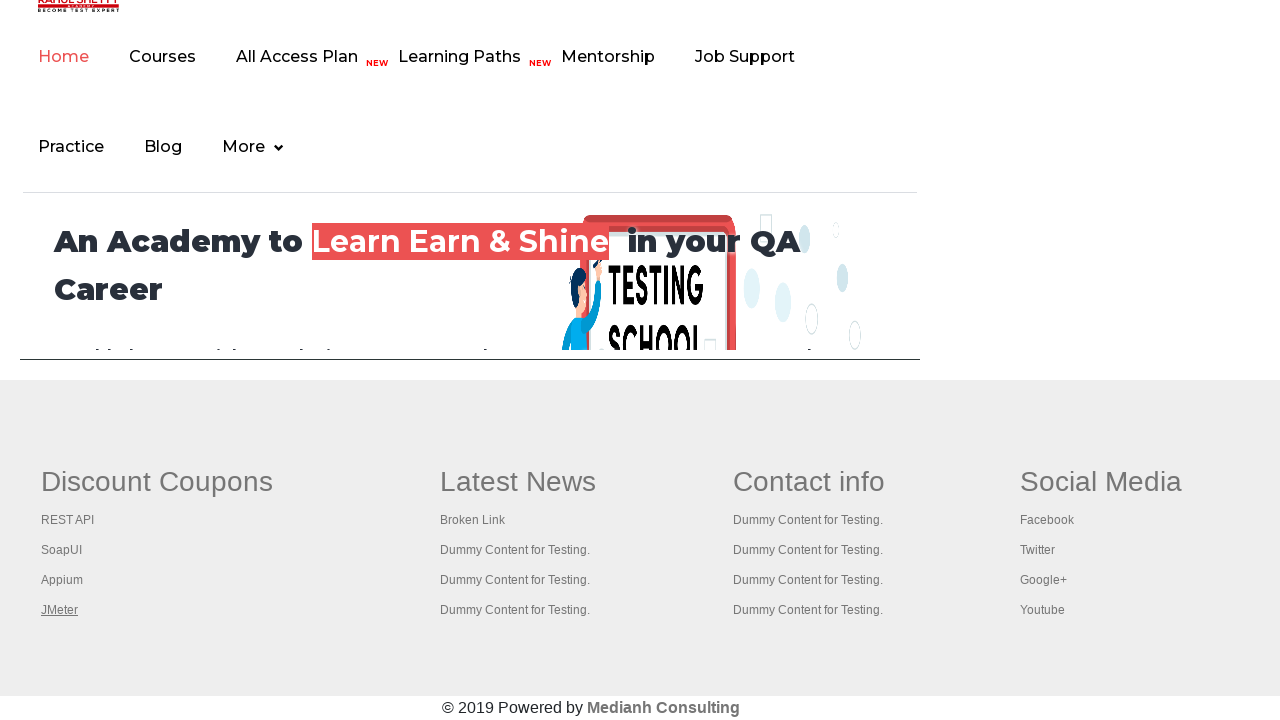

Tab finished loading (domcontentloaded)
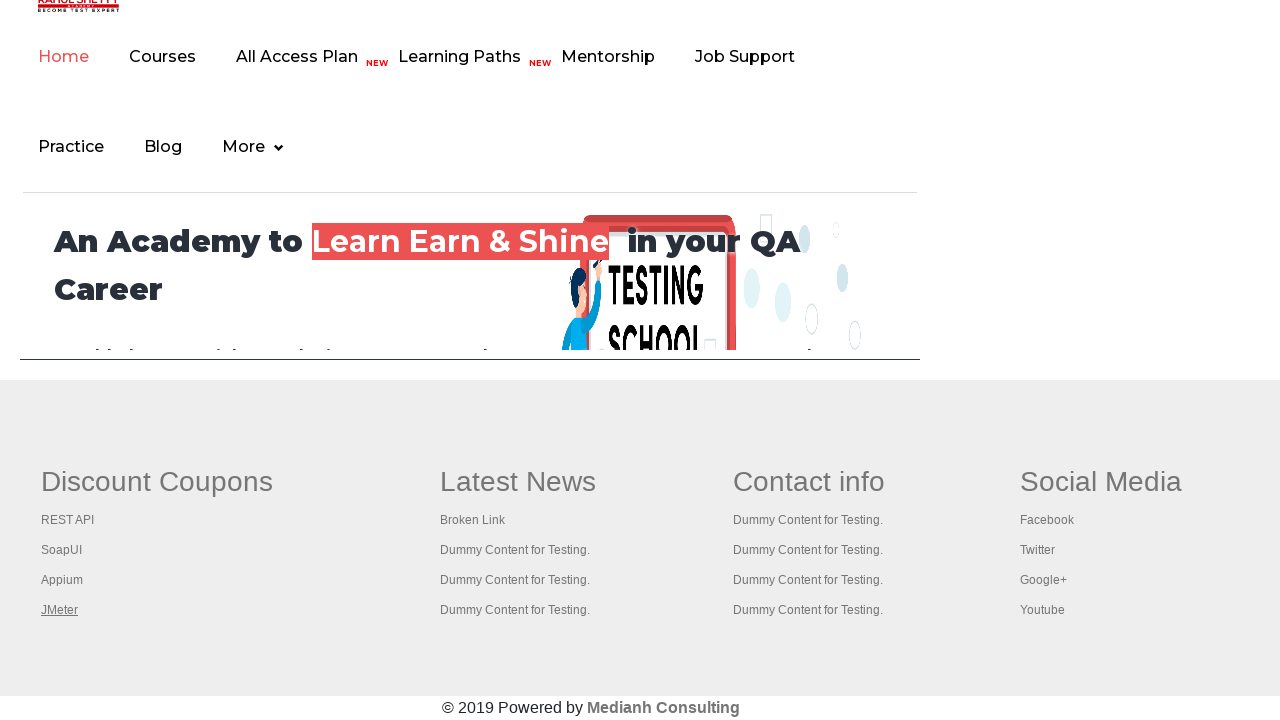

Brought a tab to front
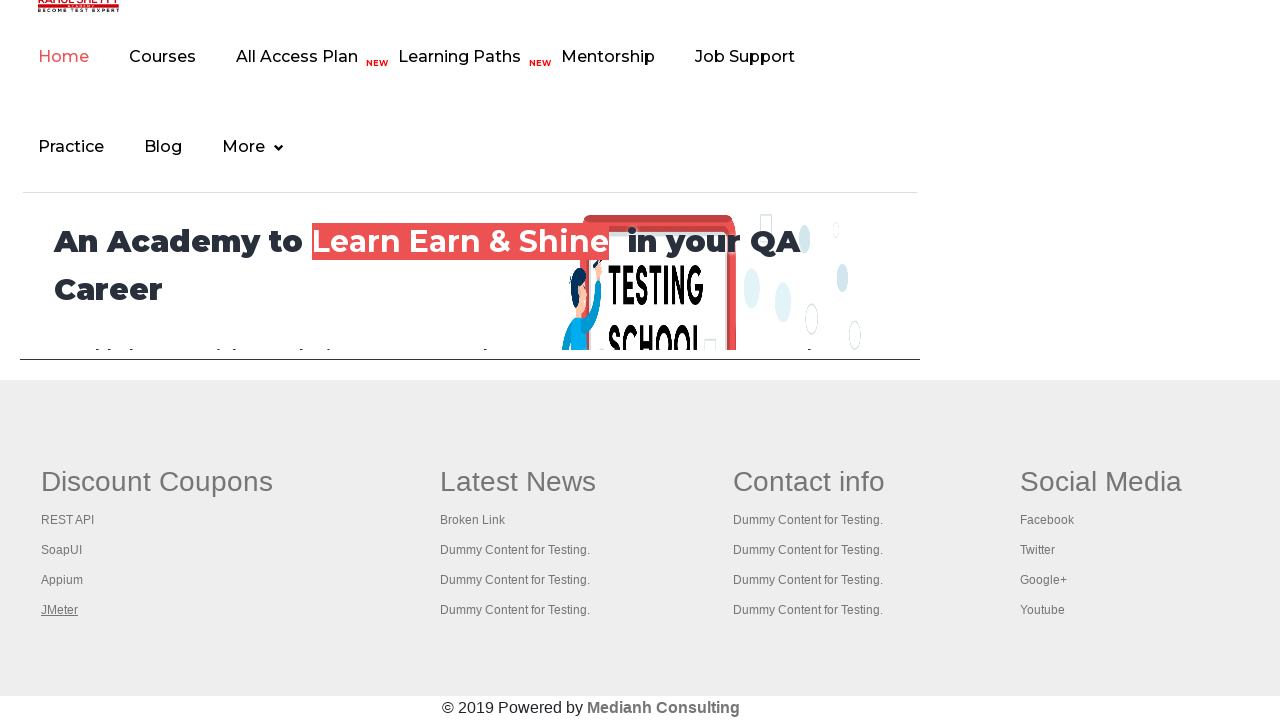

Tab finished loading (domcontentloaded)
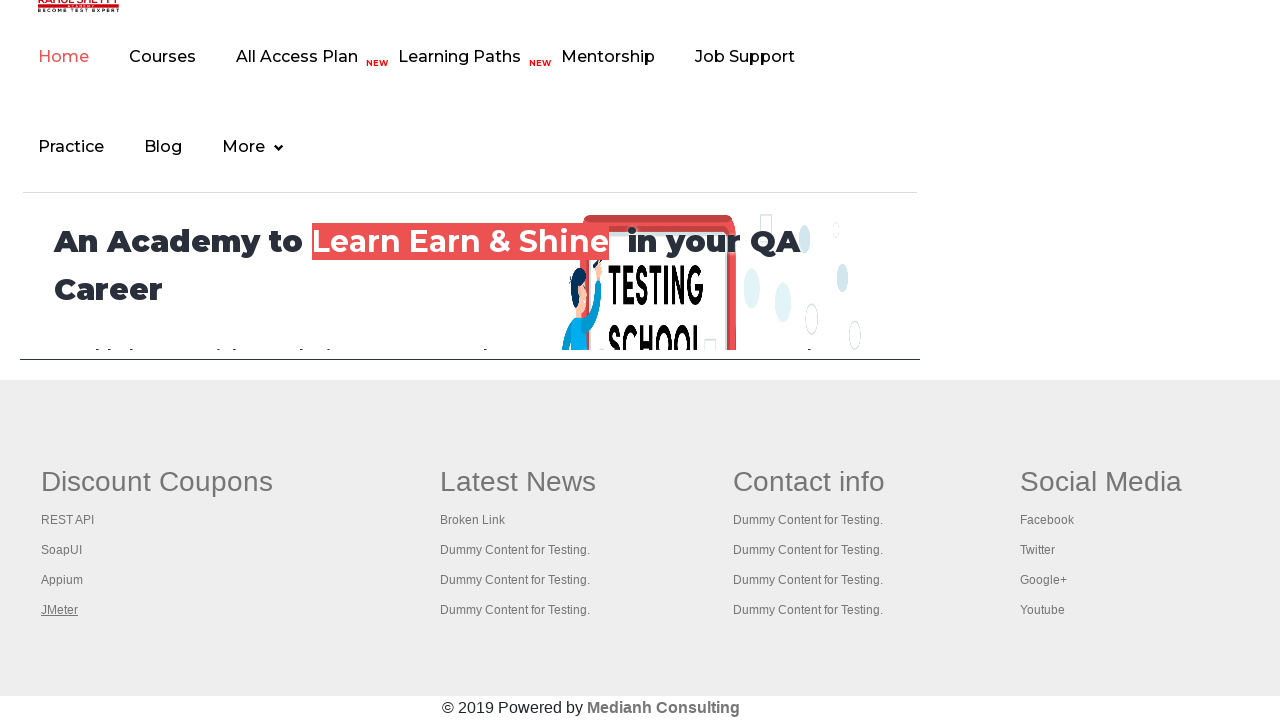

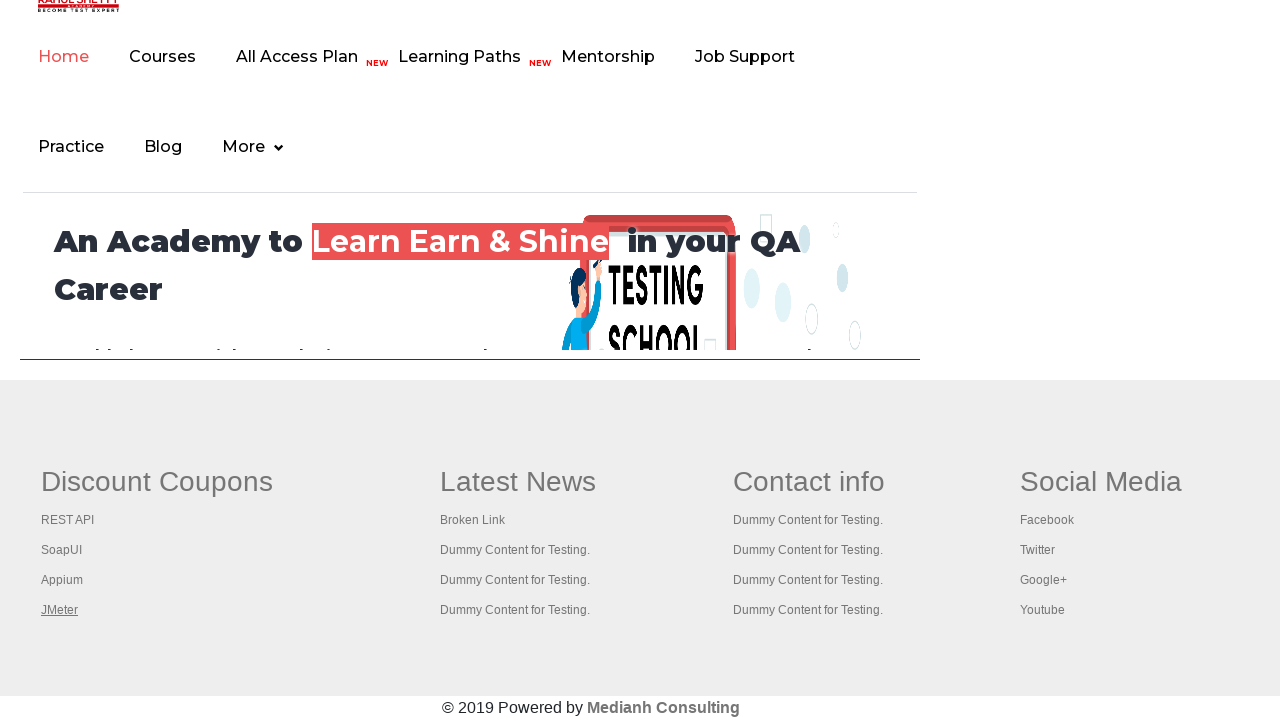